Tests date picker manipulation on China Railway 12306 website by removing readonly attribute and setting a date value

Starting URL: https://www.12306.cn/index/

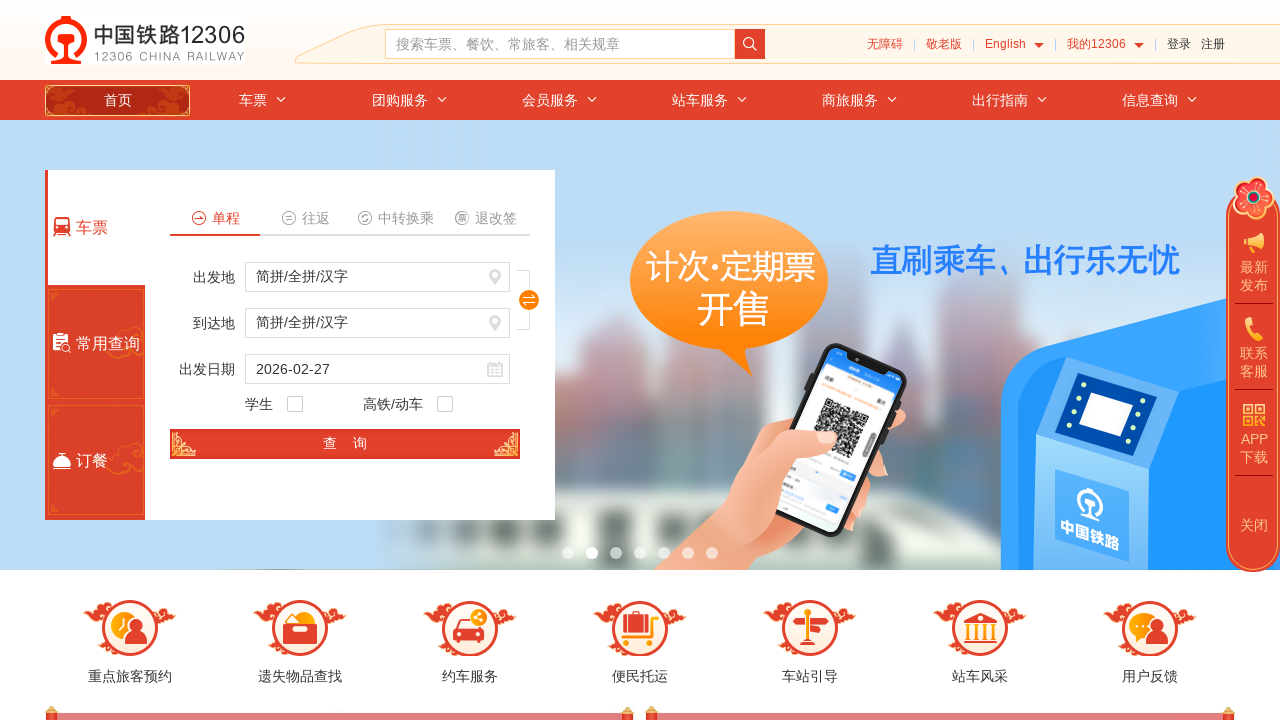

Removed readonly attribute from train date input field
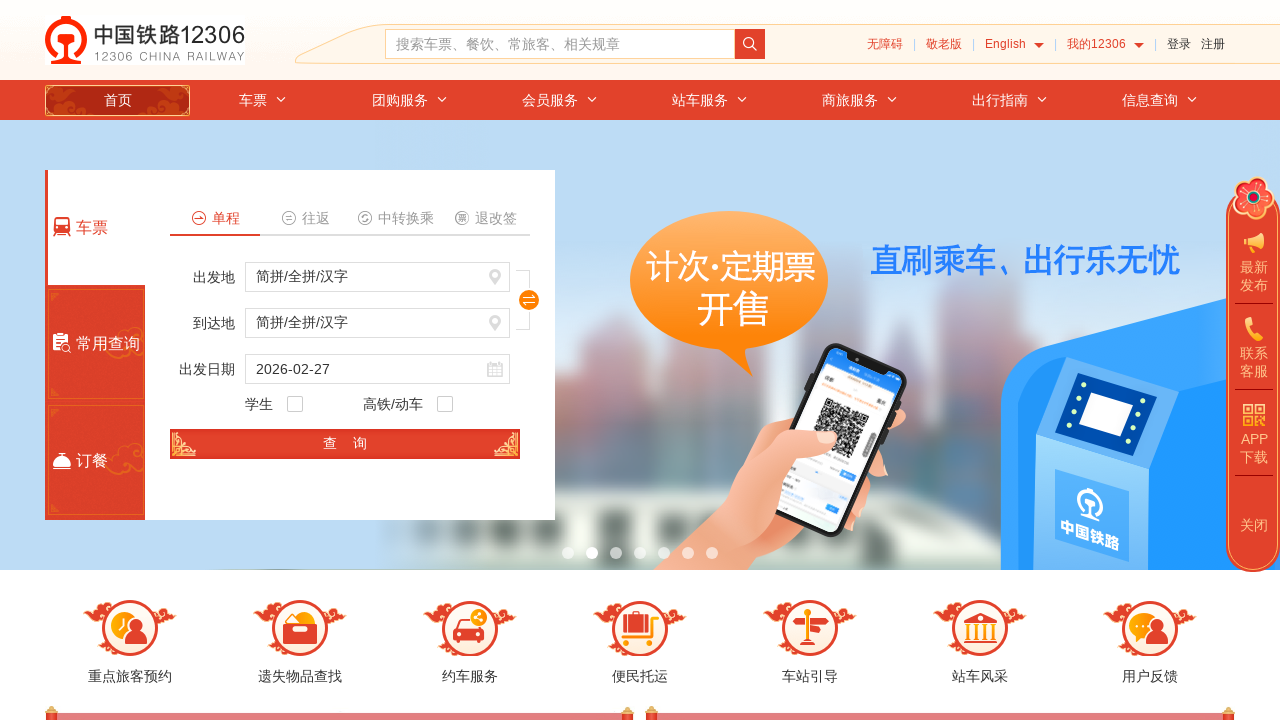

Set train date value to 2025-10-01
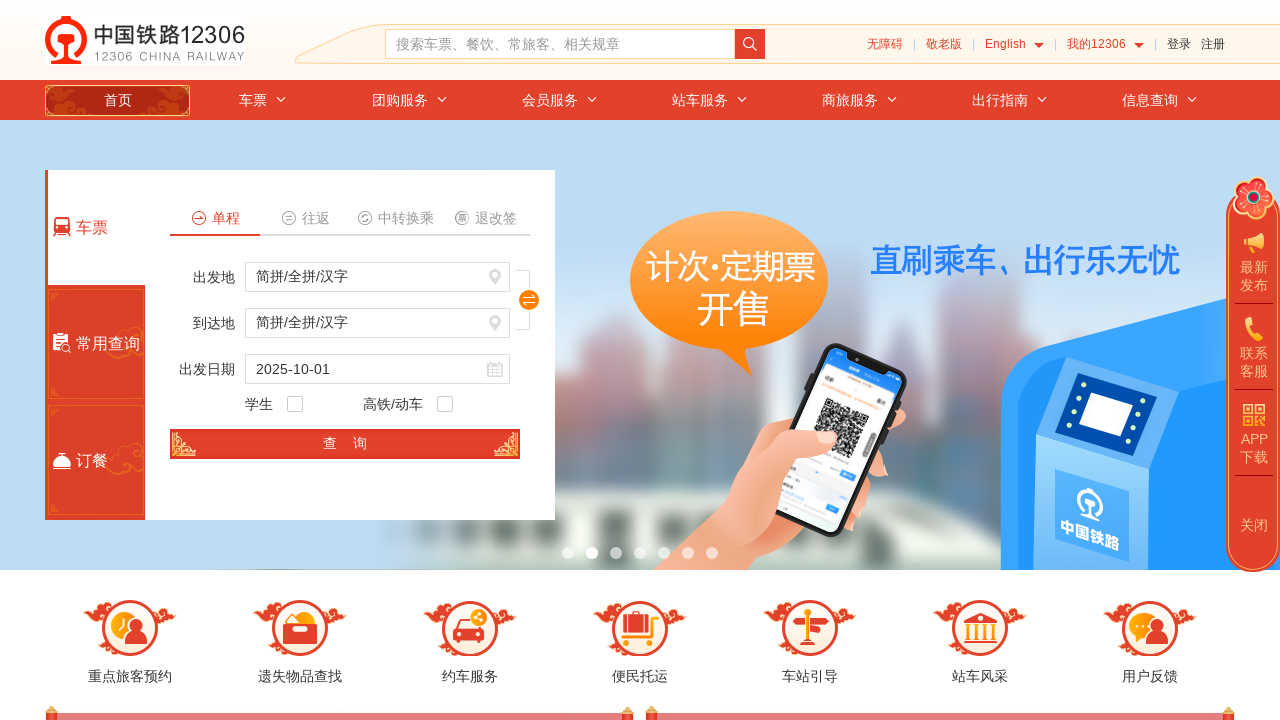

Waited for page to process the date change
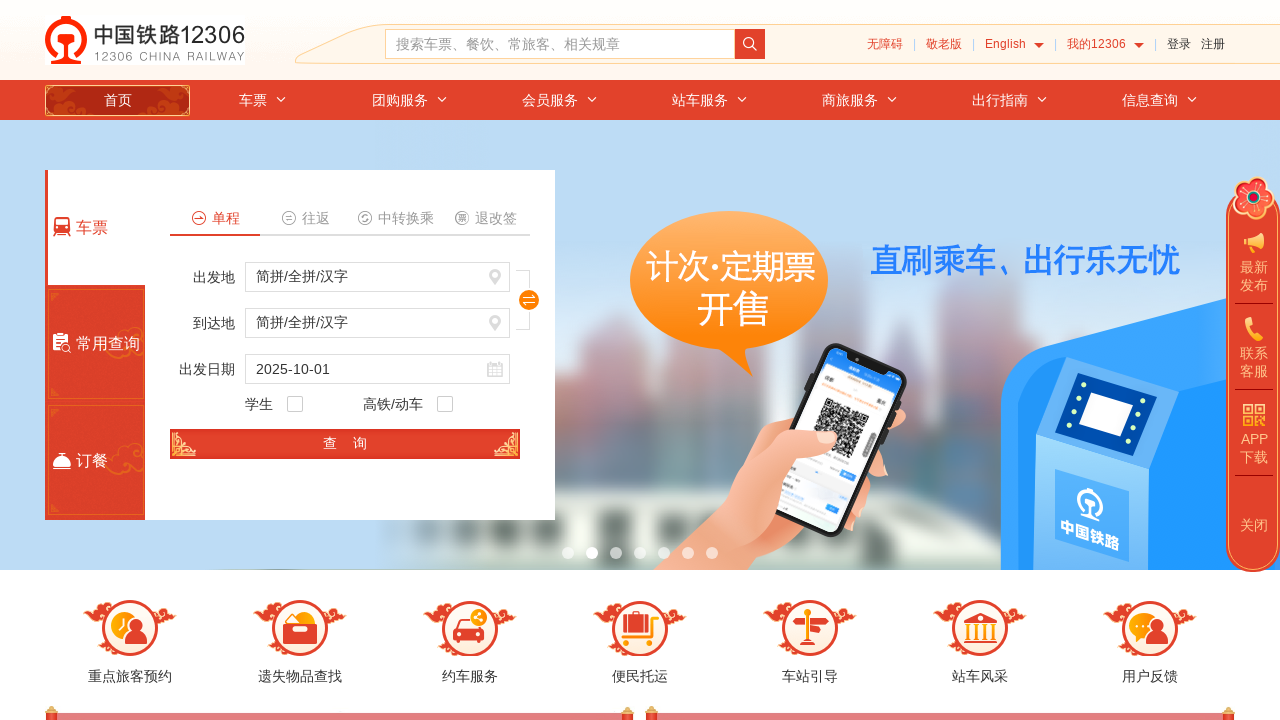

Retrieved date value from input field
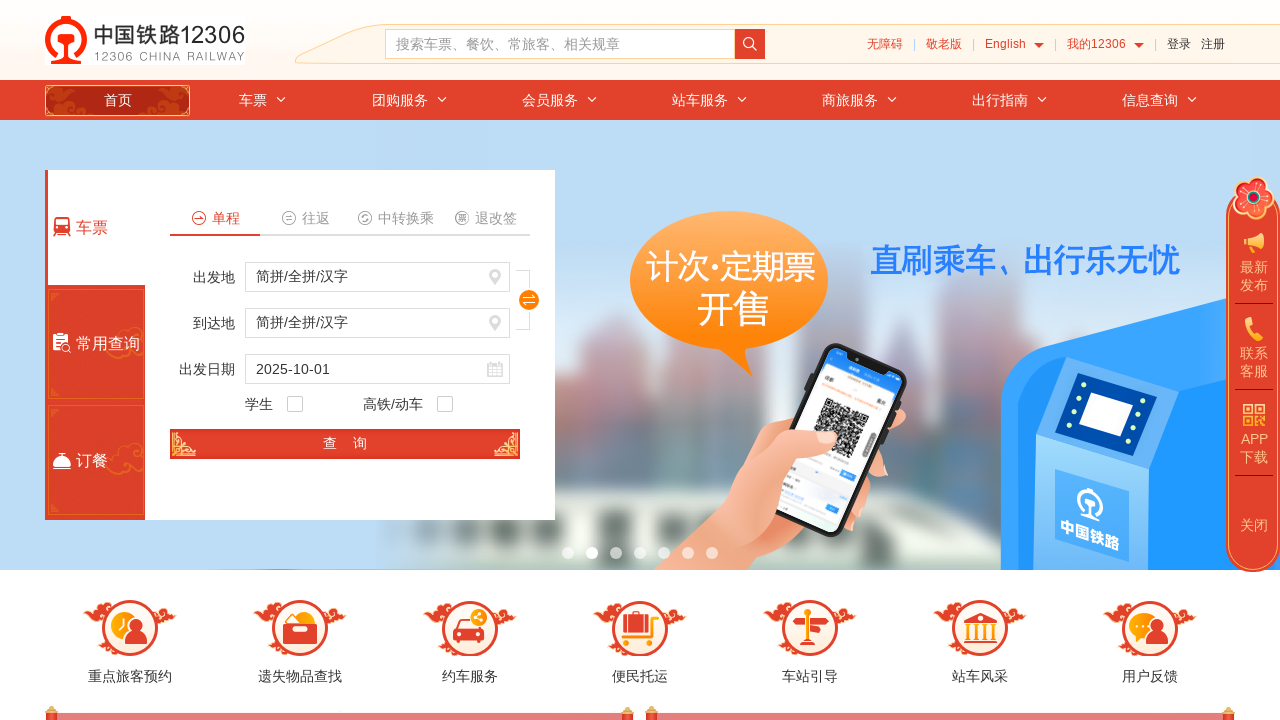

Verified that date value is correctly set to 2025-10-01
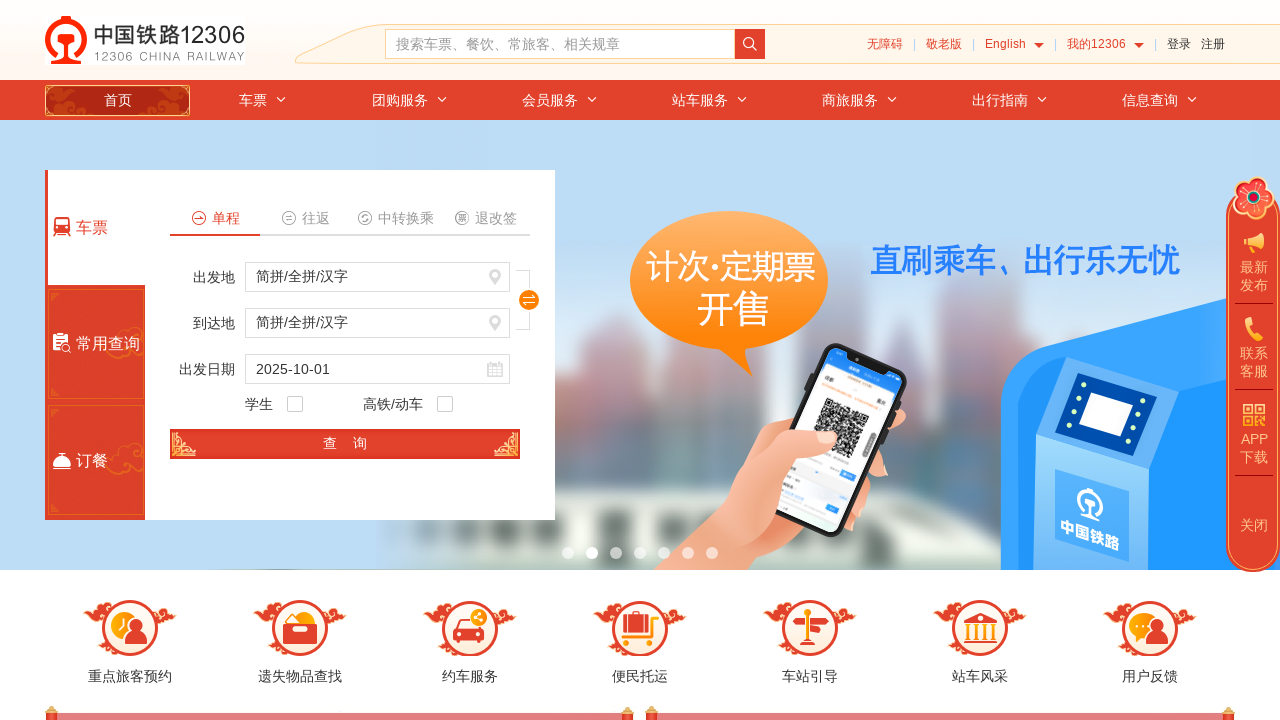

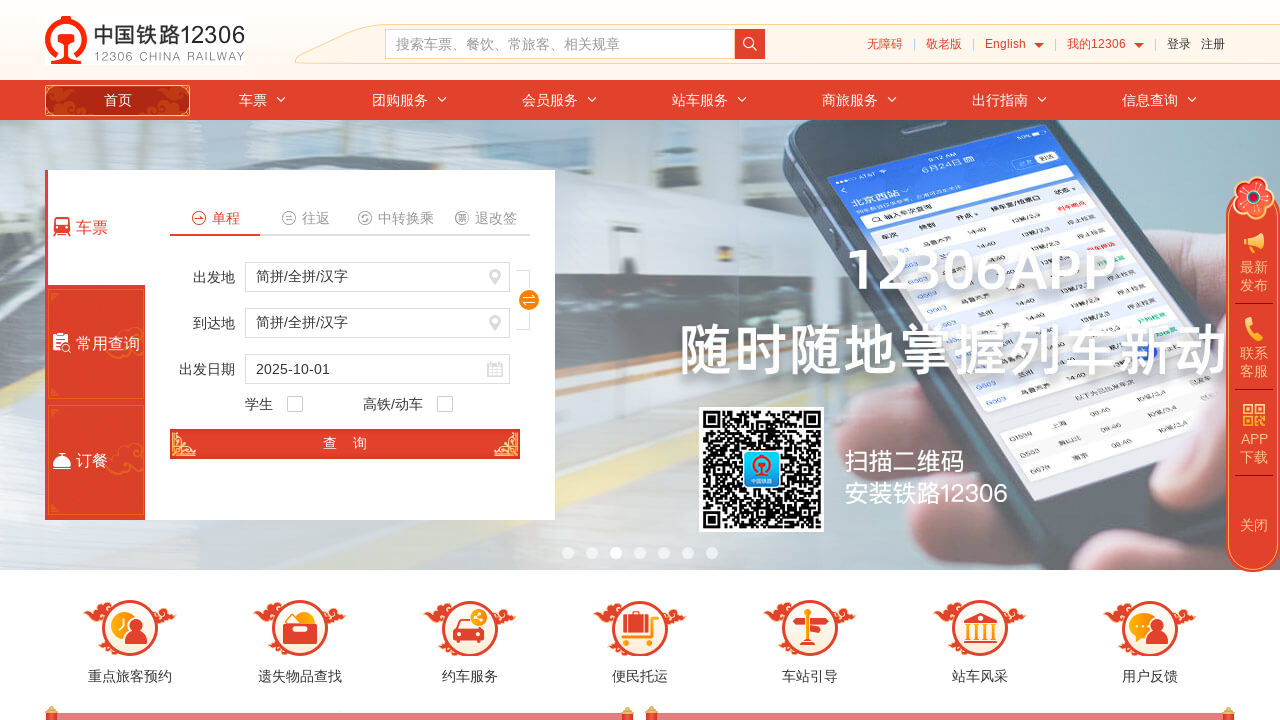